Tests a jQuery UI price range slider by dragging the minimum slider handle to the right and the maximum slider handle to the left to adjust the price range.

Starting URL: https://www.jqueryscript.net/demo/Price-Range-Slider-jQuery-UI/

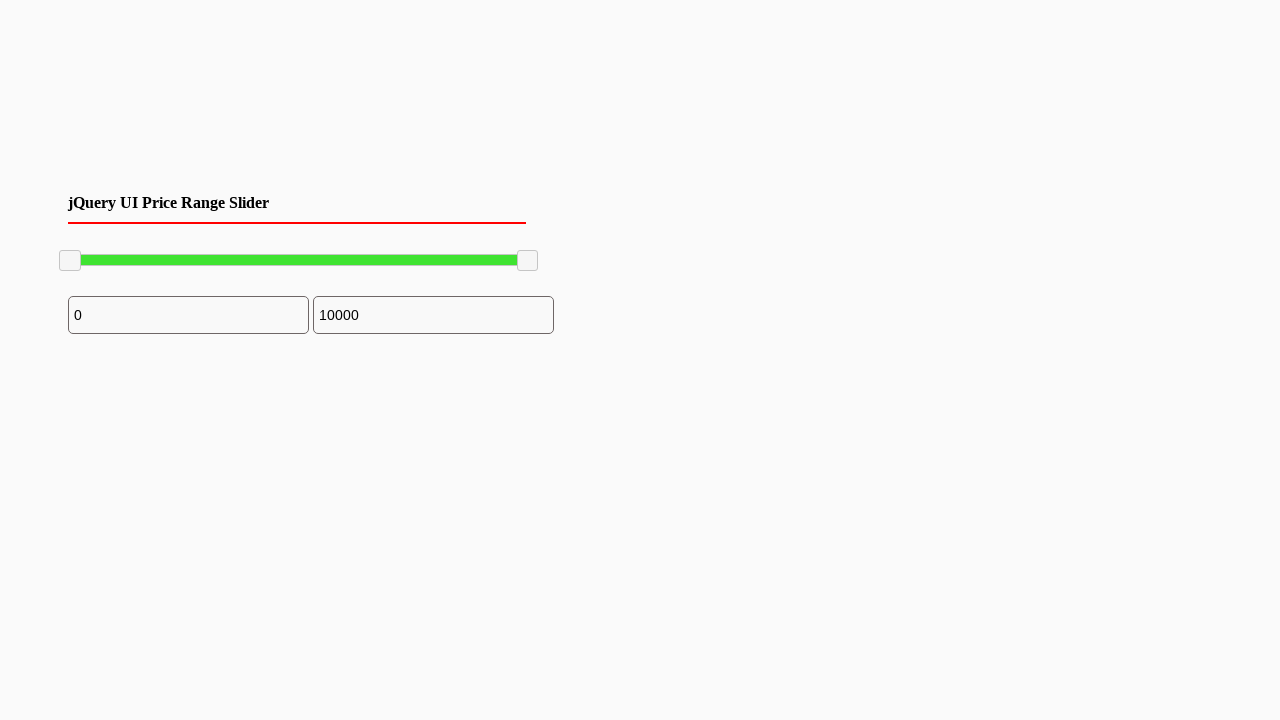

Located the minimum slider handle
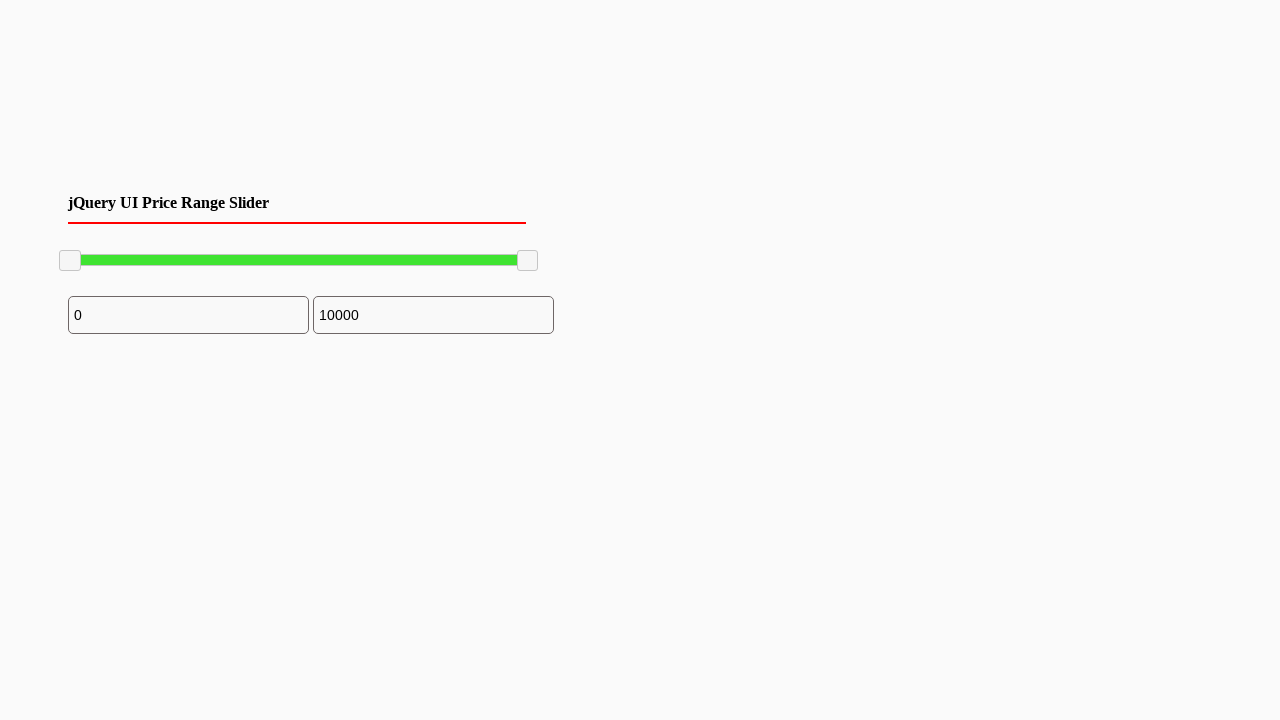

Retrieved bounding box for minimum slider handle
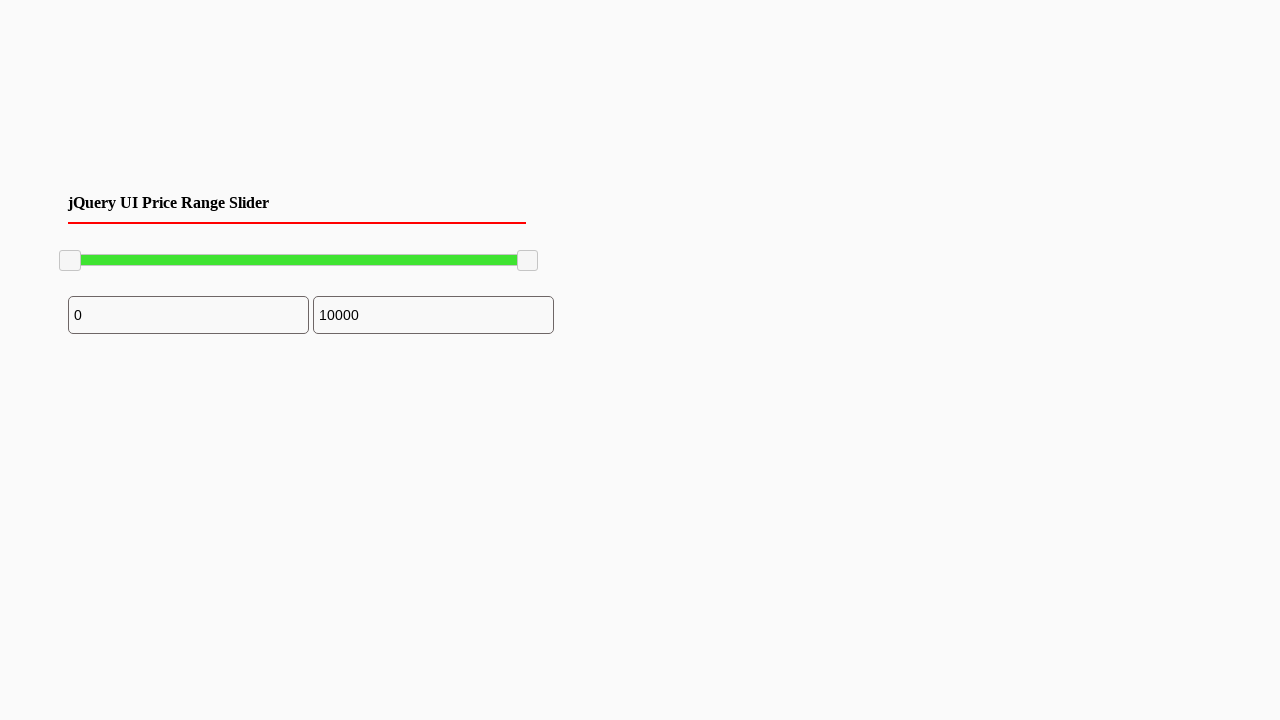

Moved mouse to center of minimum slider handle at (70, 261)
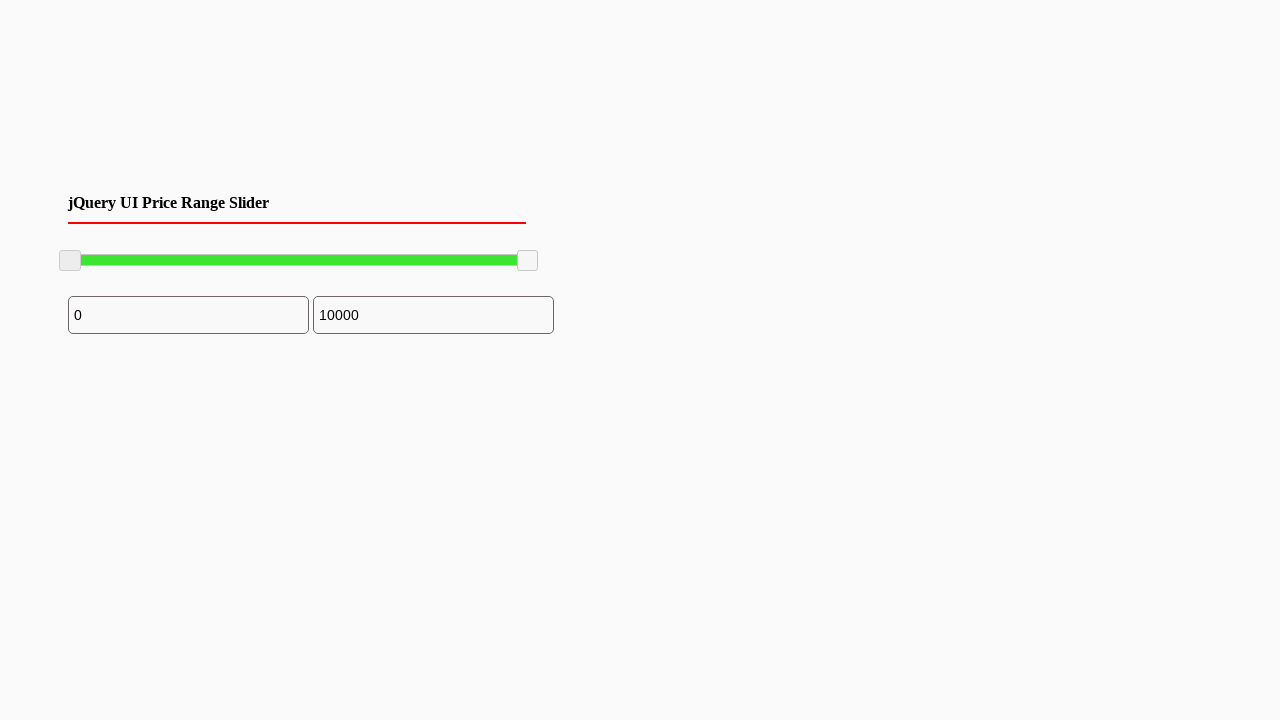

Pressed mouse button down on minimum slider handle at (70, 261)
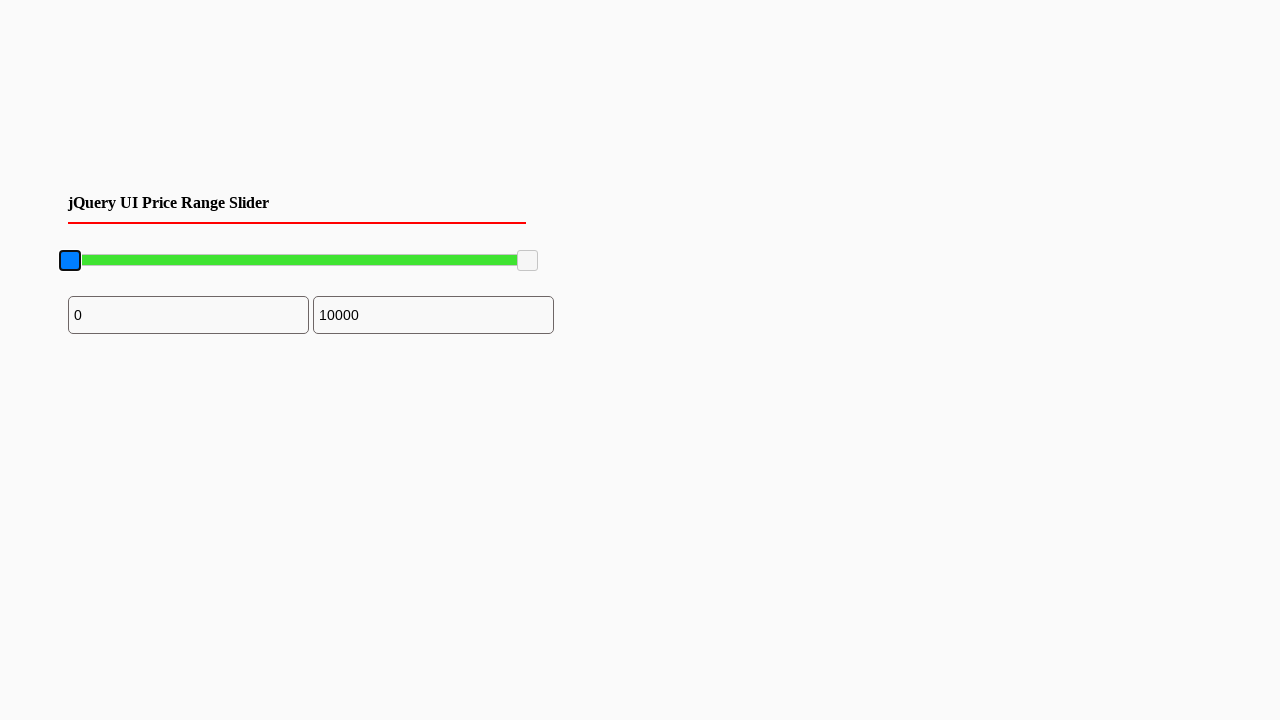

Dragged minimum slider handle 100 pixels to the right at (170, 261)
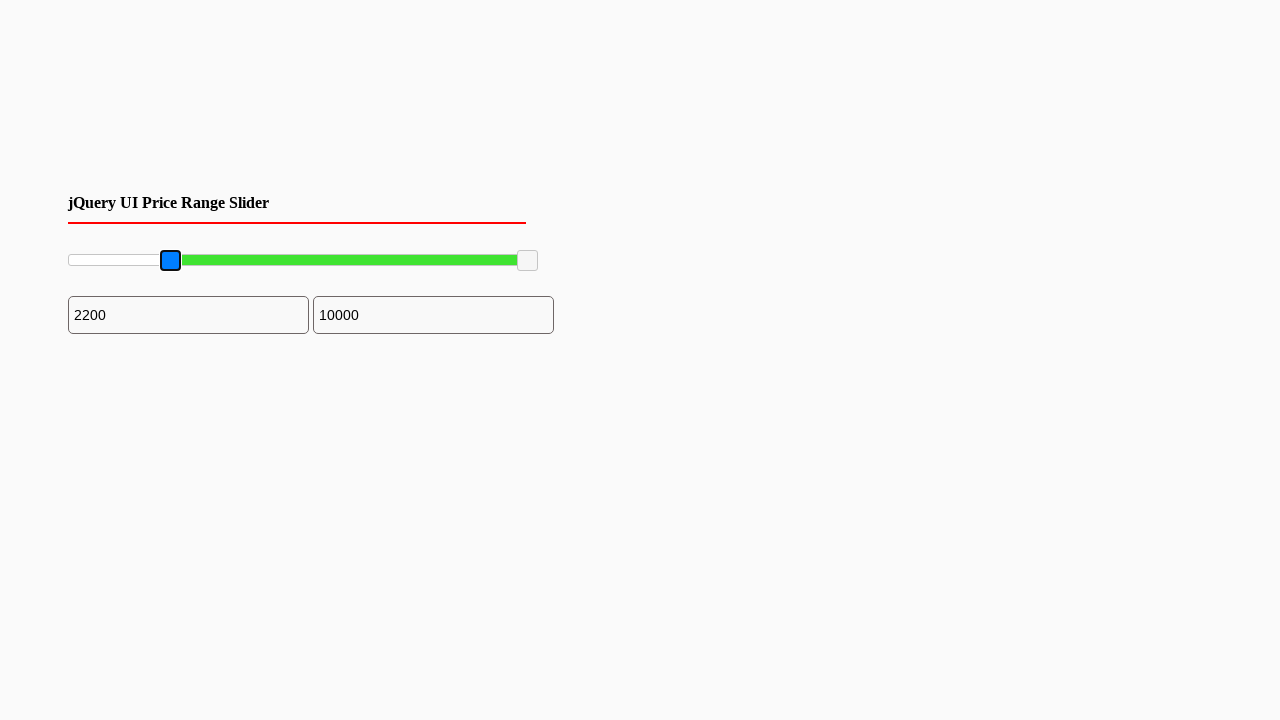

Released mouse button to complete minimum slider drag at (170, 261)
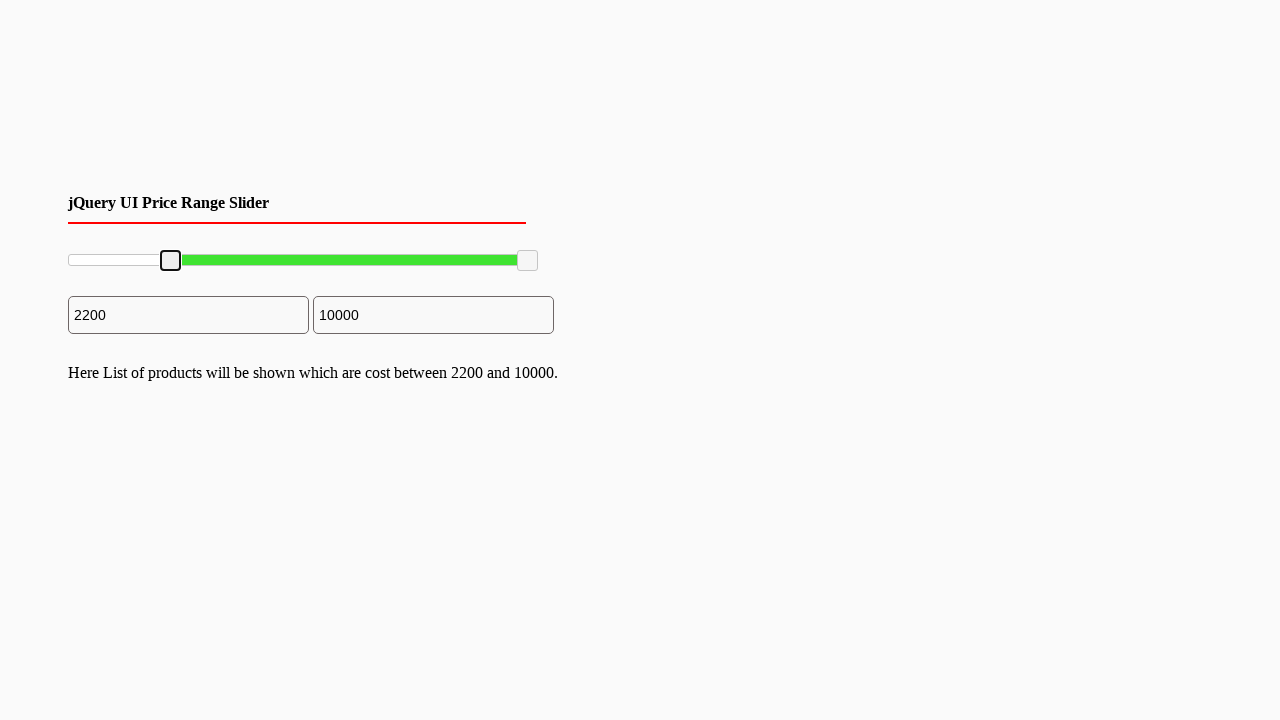

Located the maximum slider handle
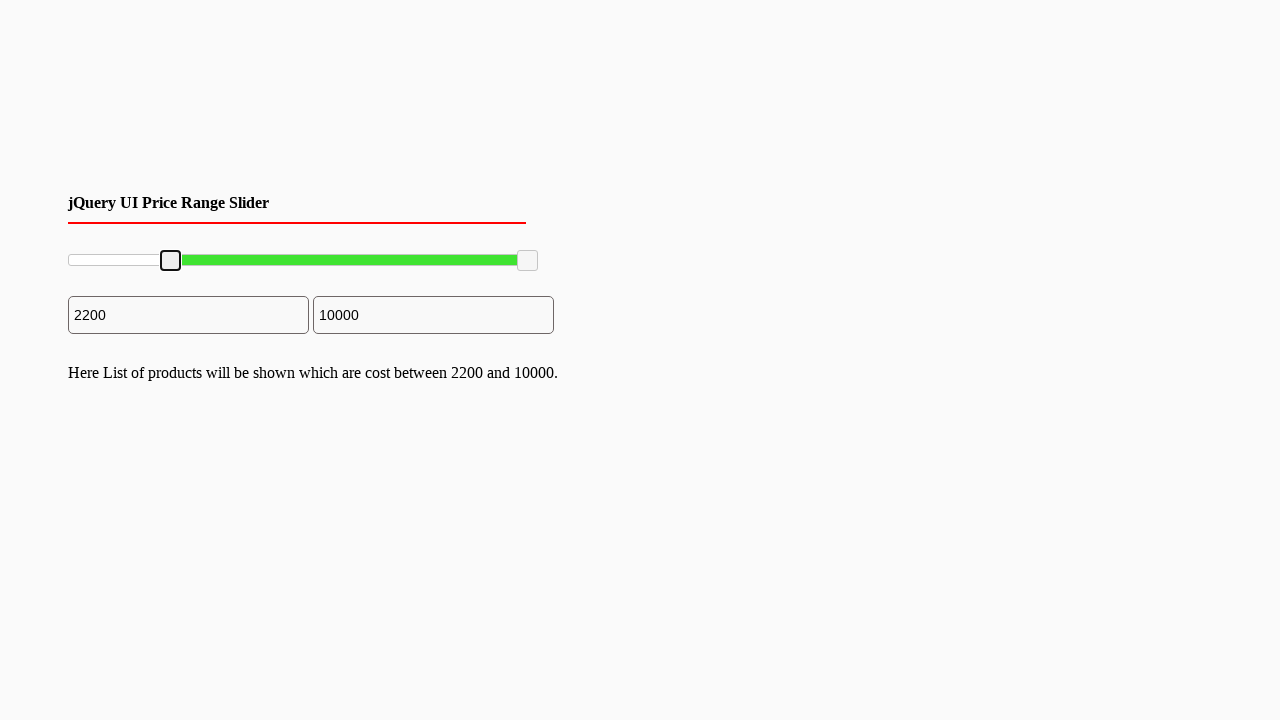

Retrieved bounding box for maximum slider handle
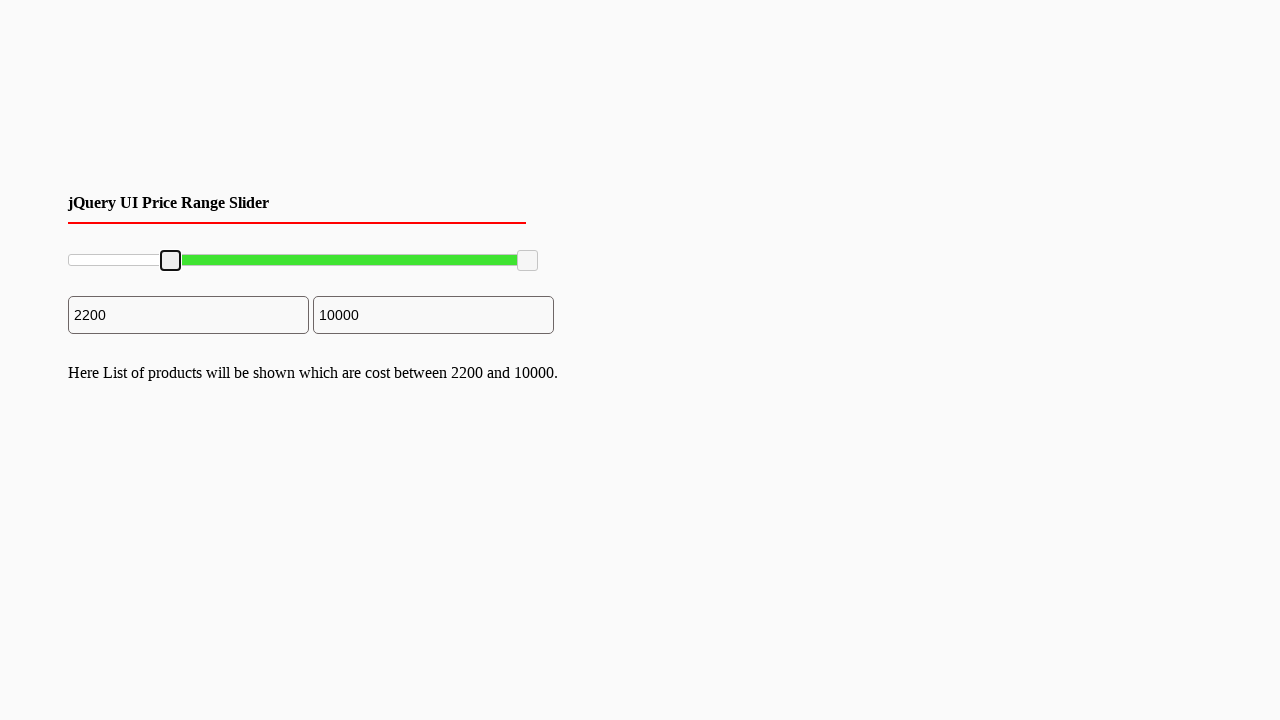

Moved mouse to center of maximum slider handle at (528, 261)
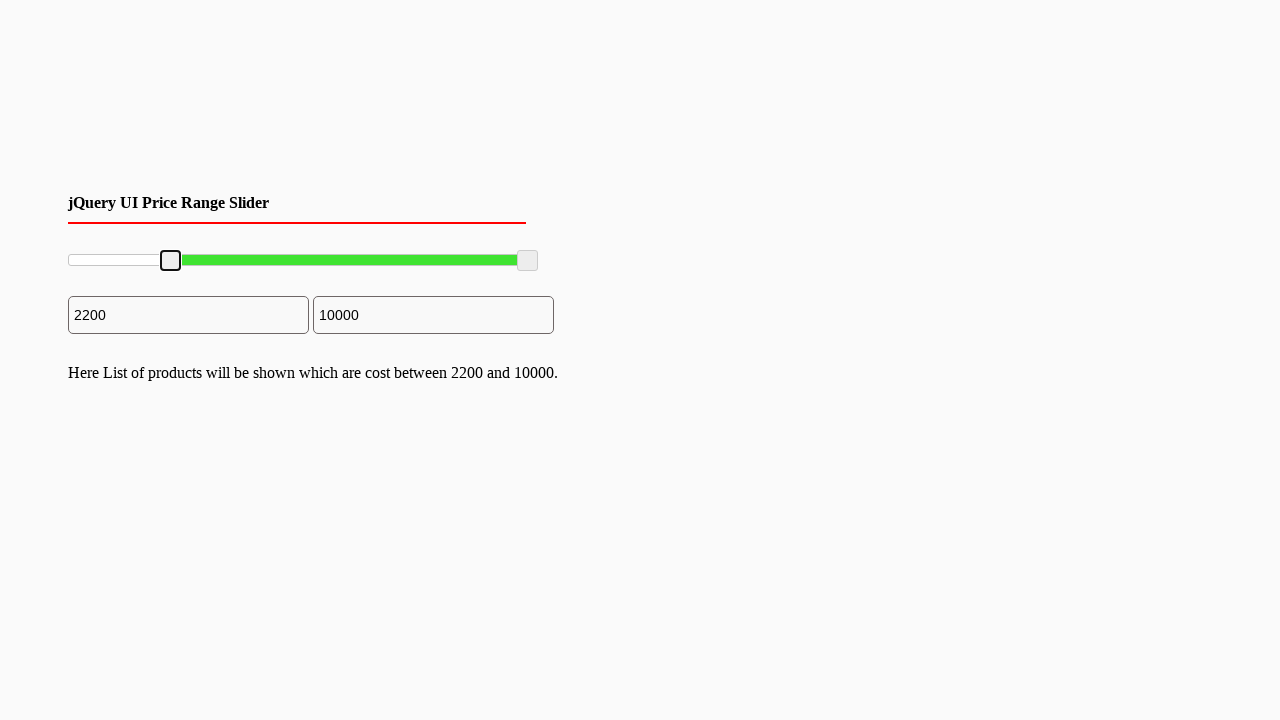

Pressed mouse button down on maximum slider handle at (528, 261)
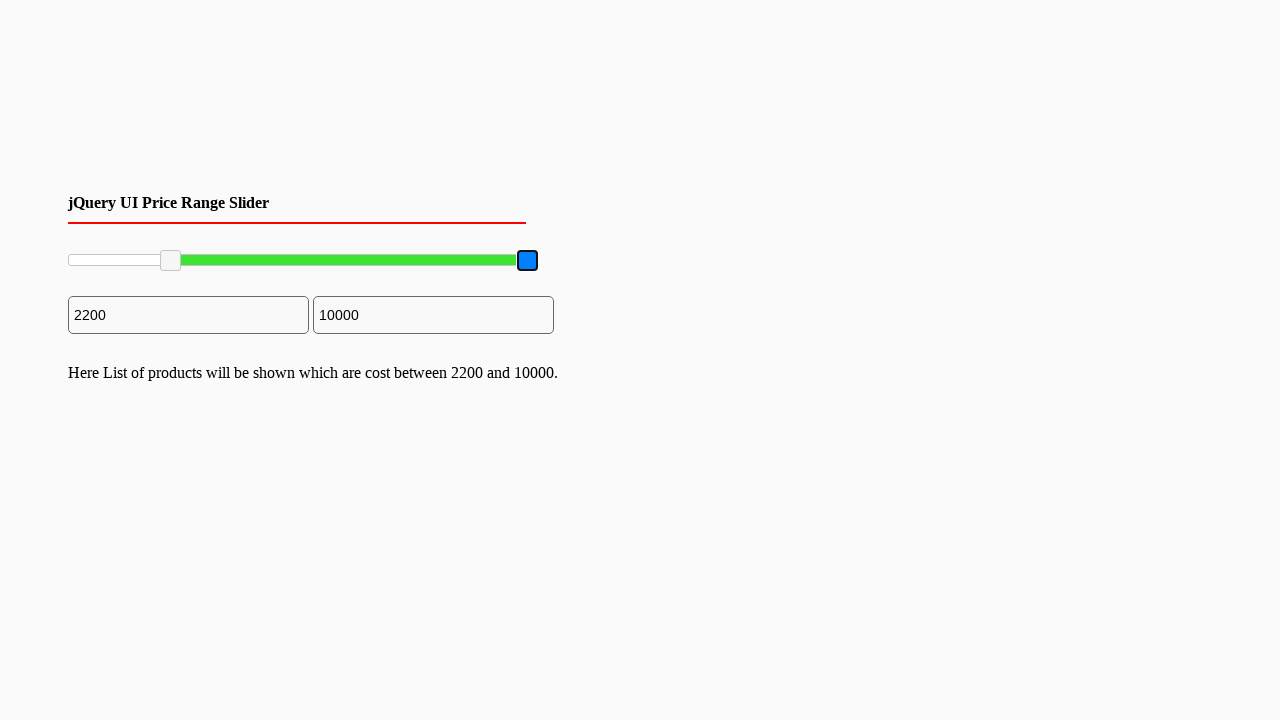

Dragged maximum slider handle 96 pixels to the left at (432, 261)
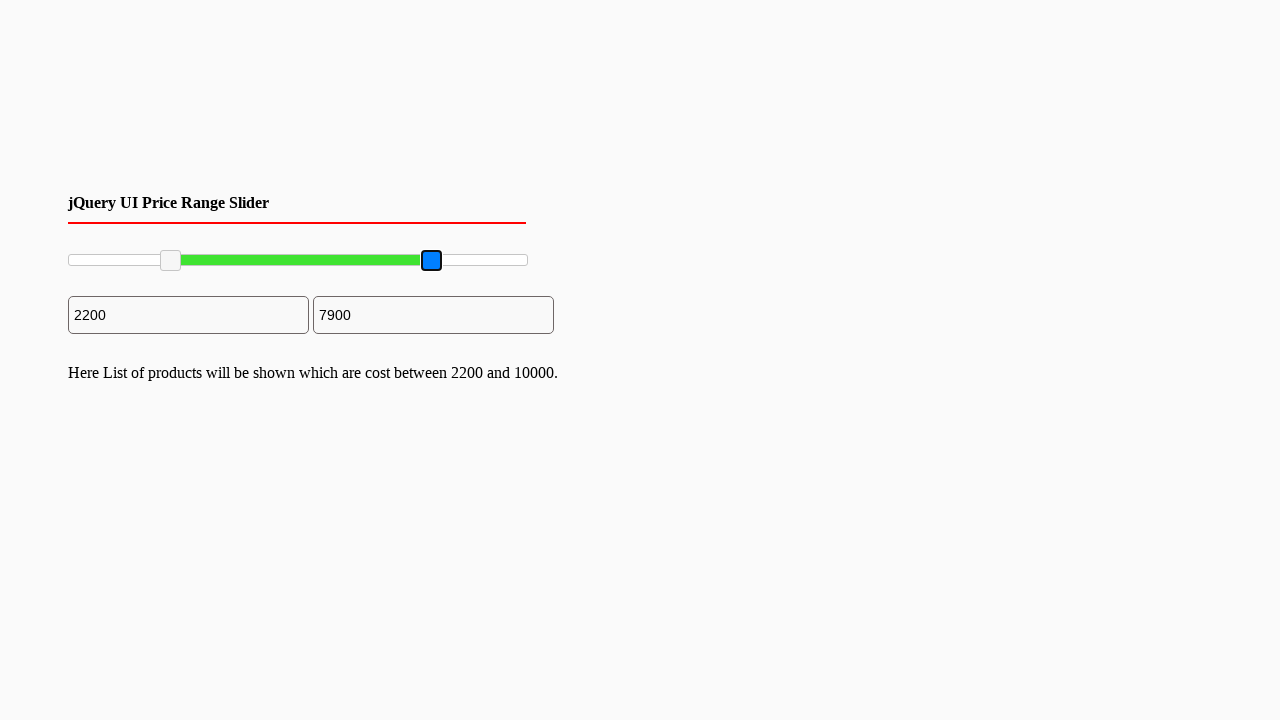

Released mouse button to complete maximum slider drag at (432, 261)
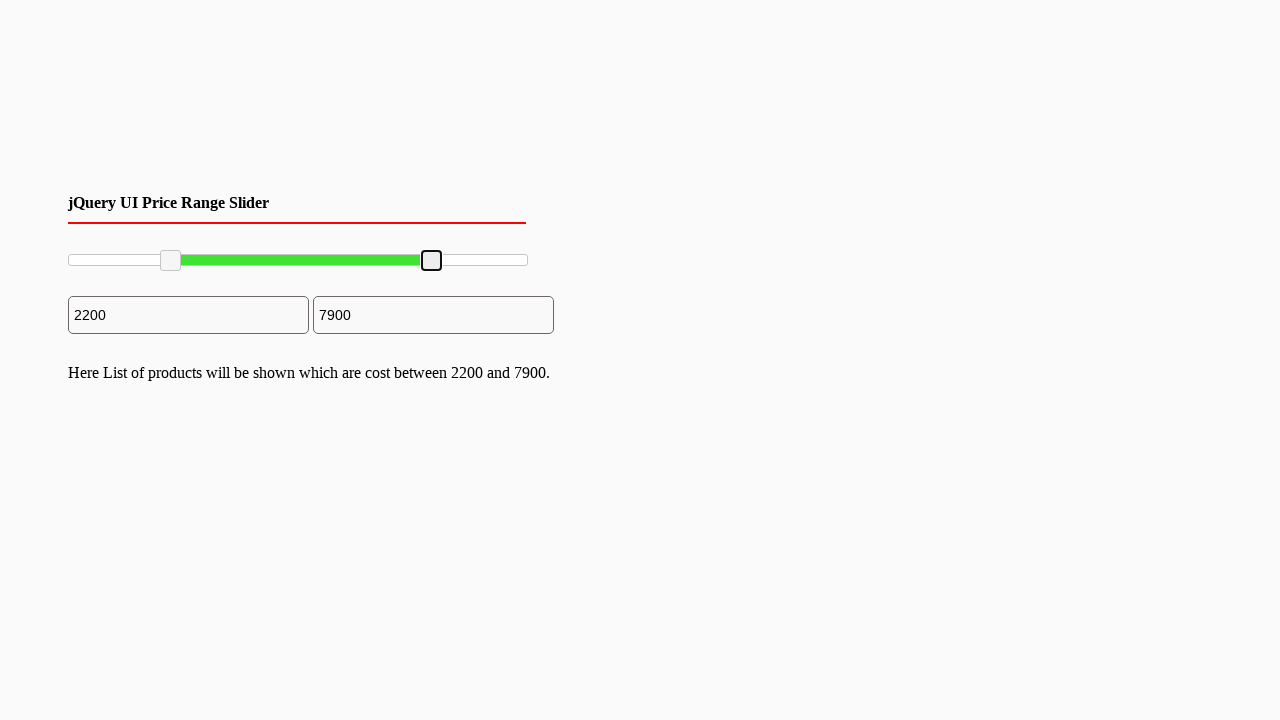

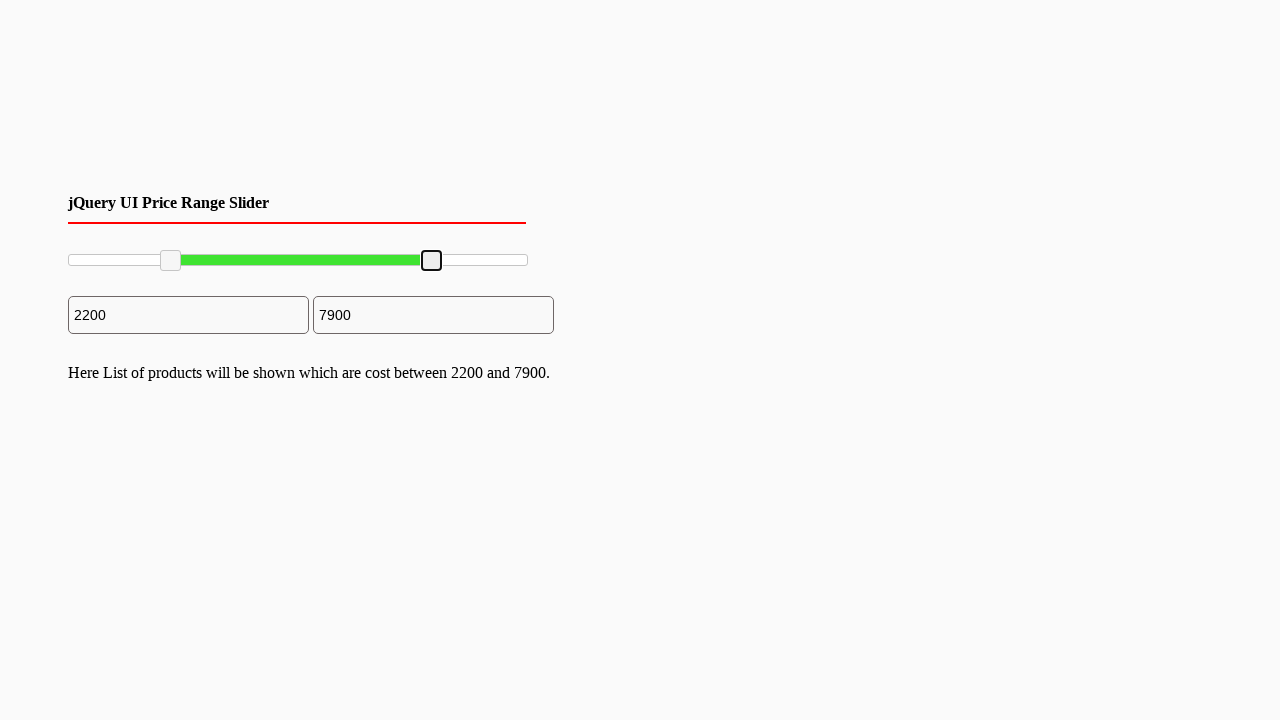